Navigates to the ASN (Aviation Safety Network) website and waits for the page to fully load.

Starting URL: https://www.asn.com/

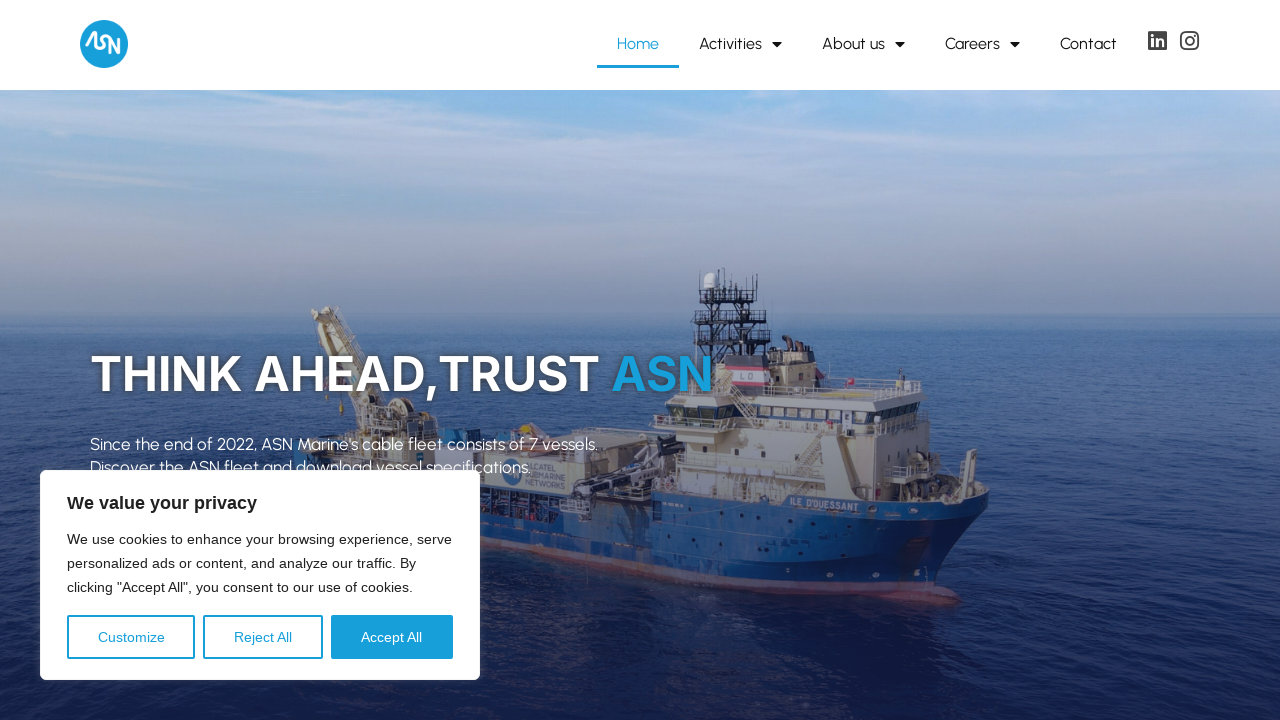

Navigated to Aviation Safety Network website (https://www.asn.com/)
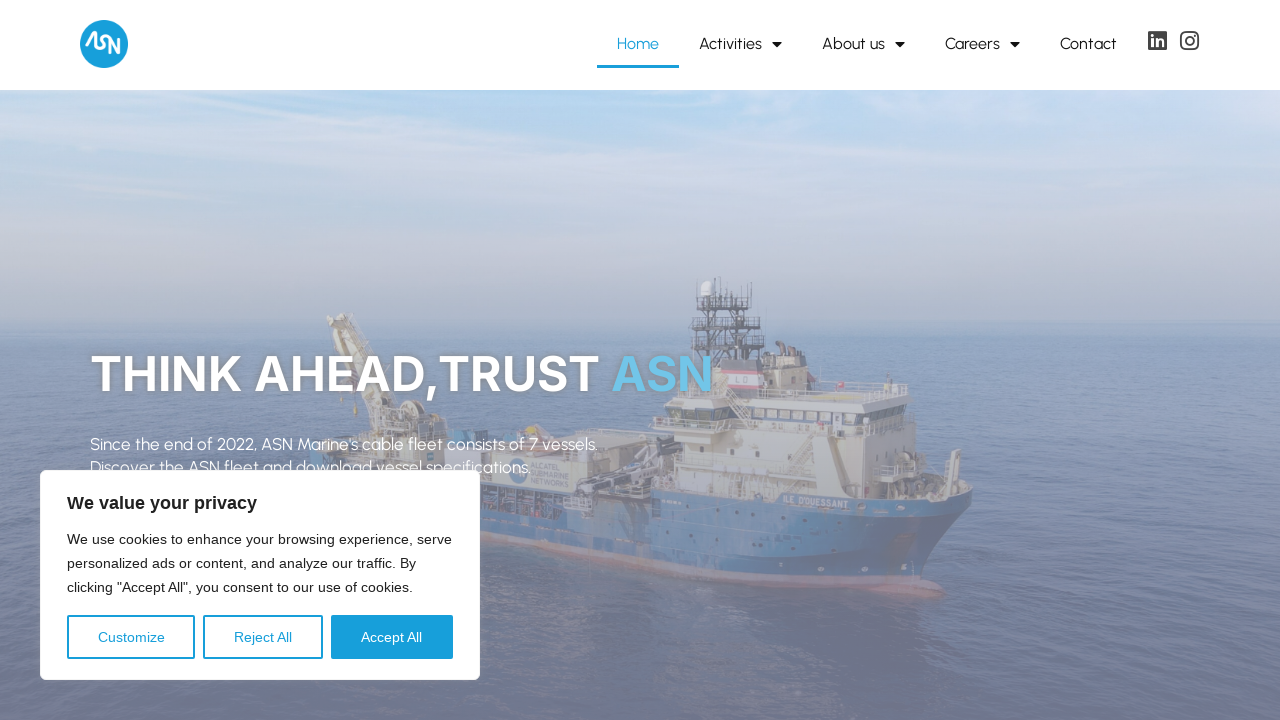

Page fully loaded (load state completed)
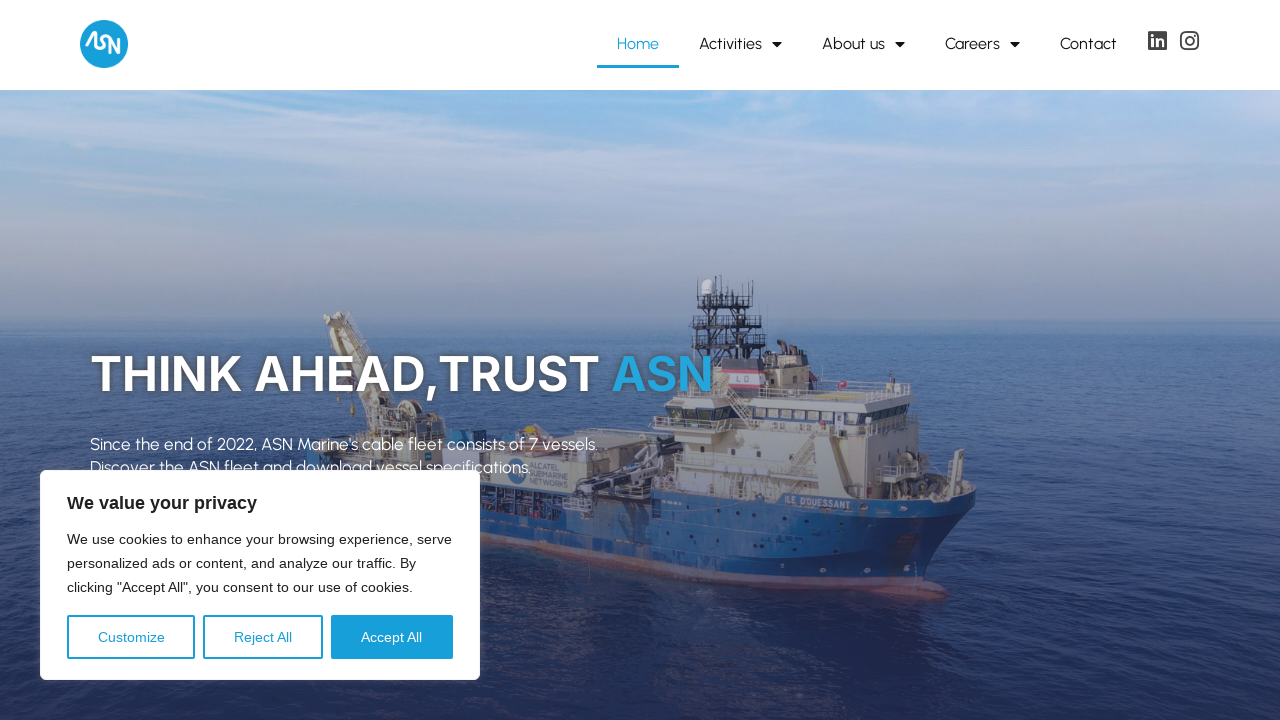

Waited 5 seconds for dynamic content to load
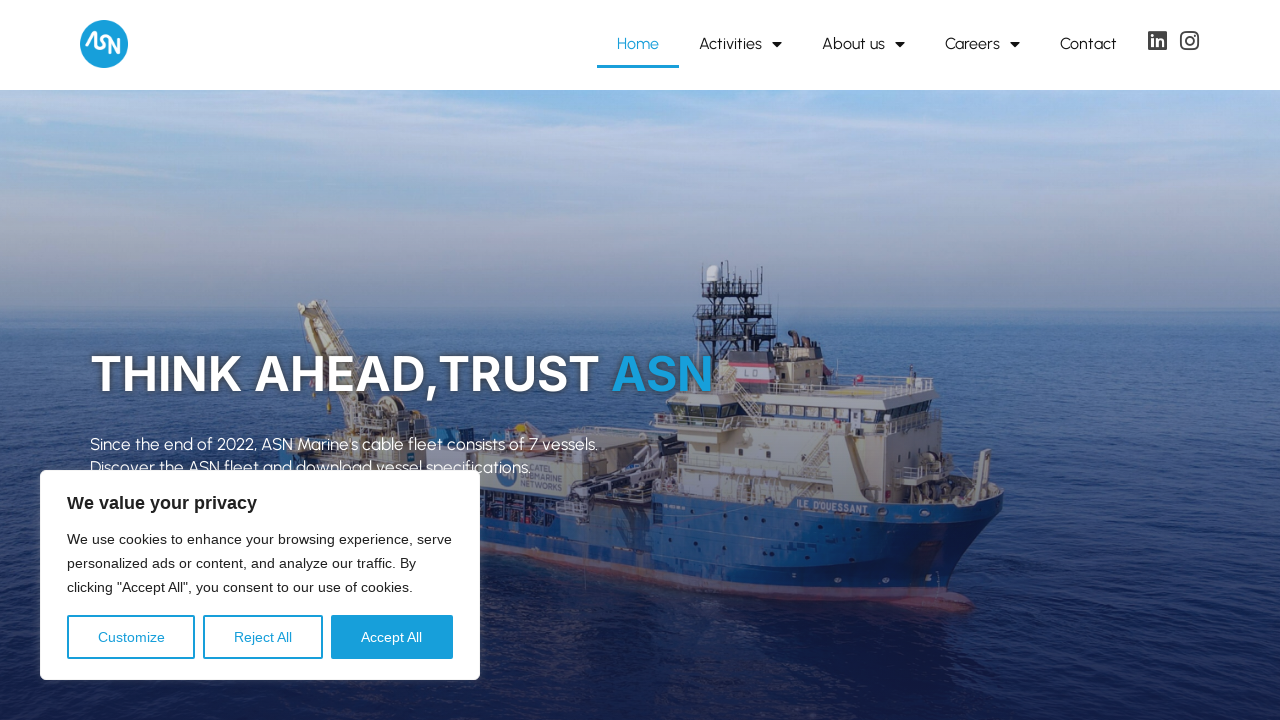

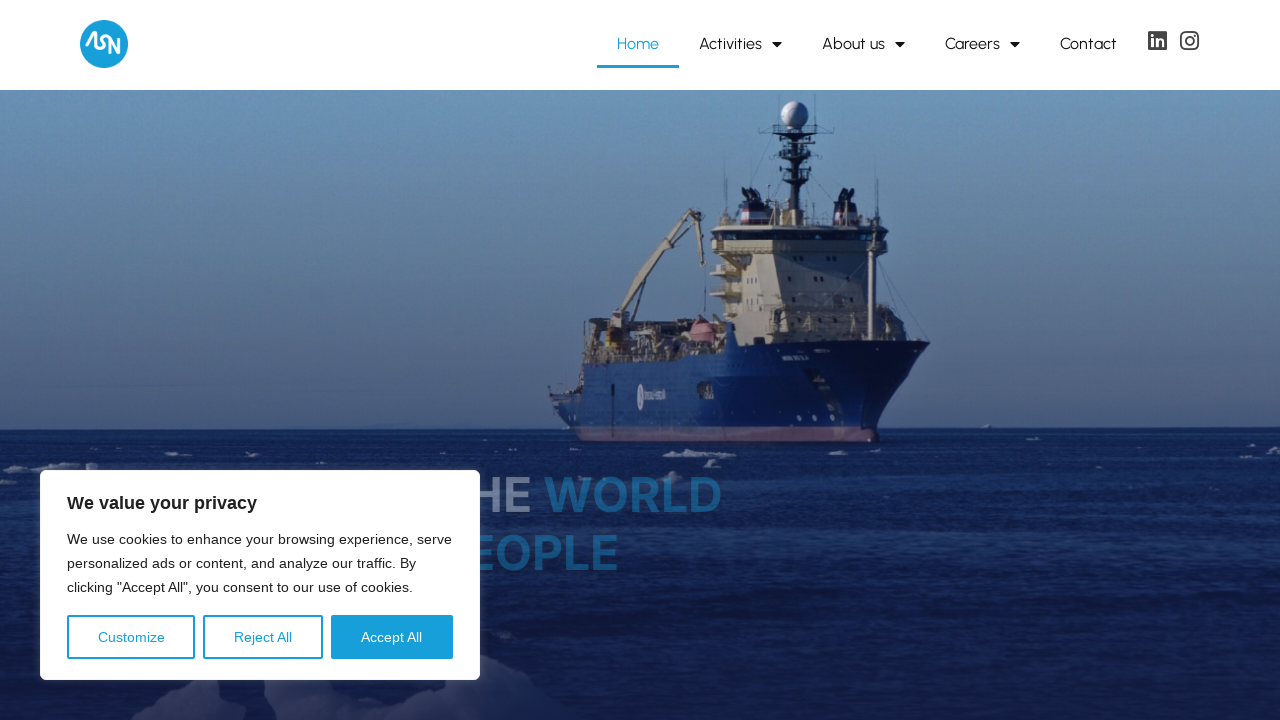